Tests that the DuckDuckGo homepage has the correct page title by navigating to the site and verifying the title matches the expected value.

Starting URL: https://duckduckgo.com/

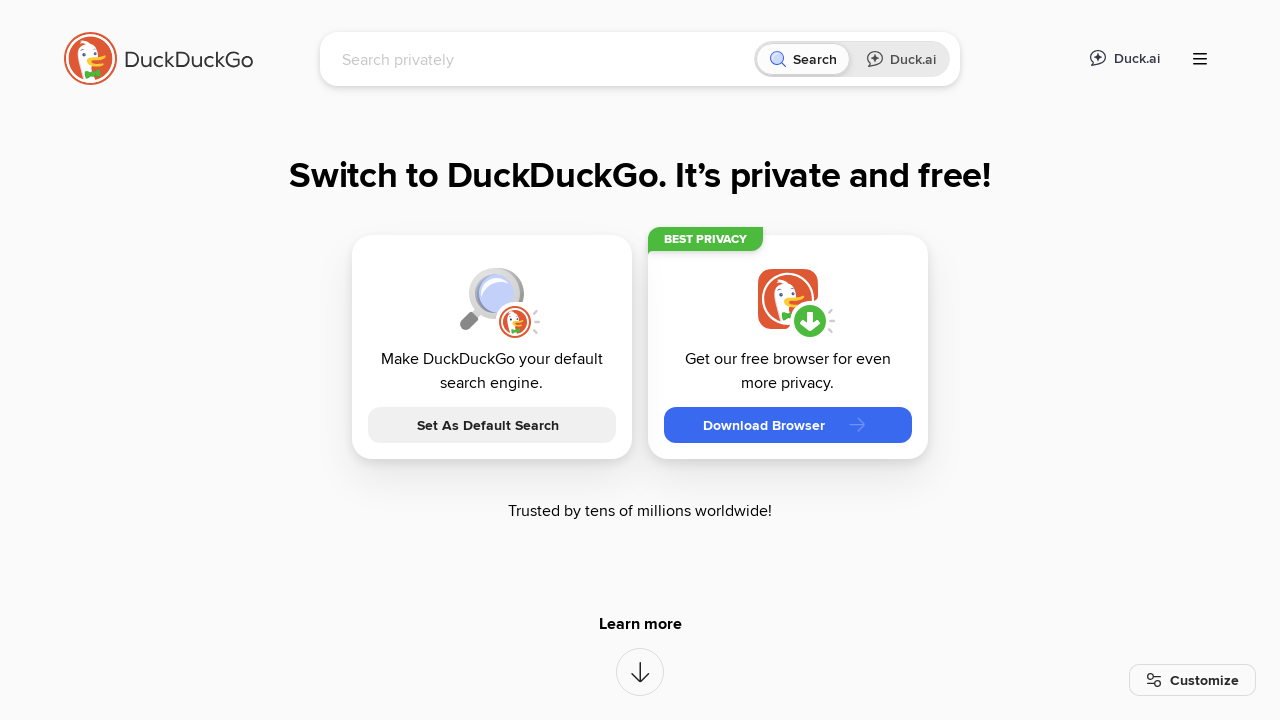

Navigated to DuckDuckGo homepage
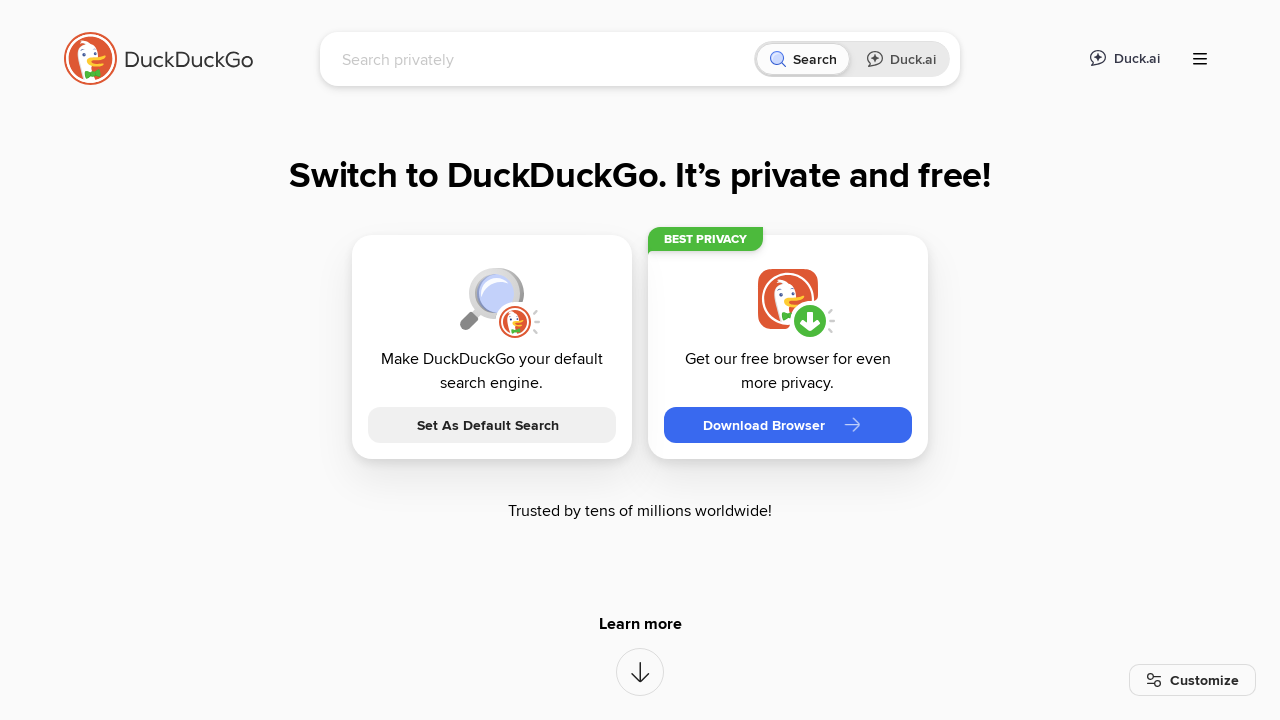

Verified page title matches expected value
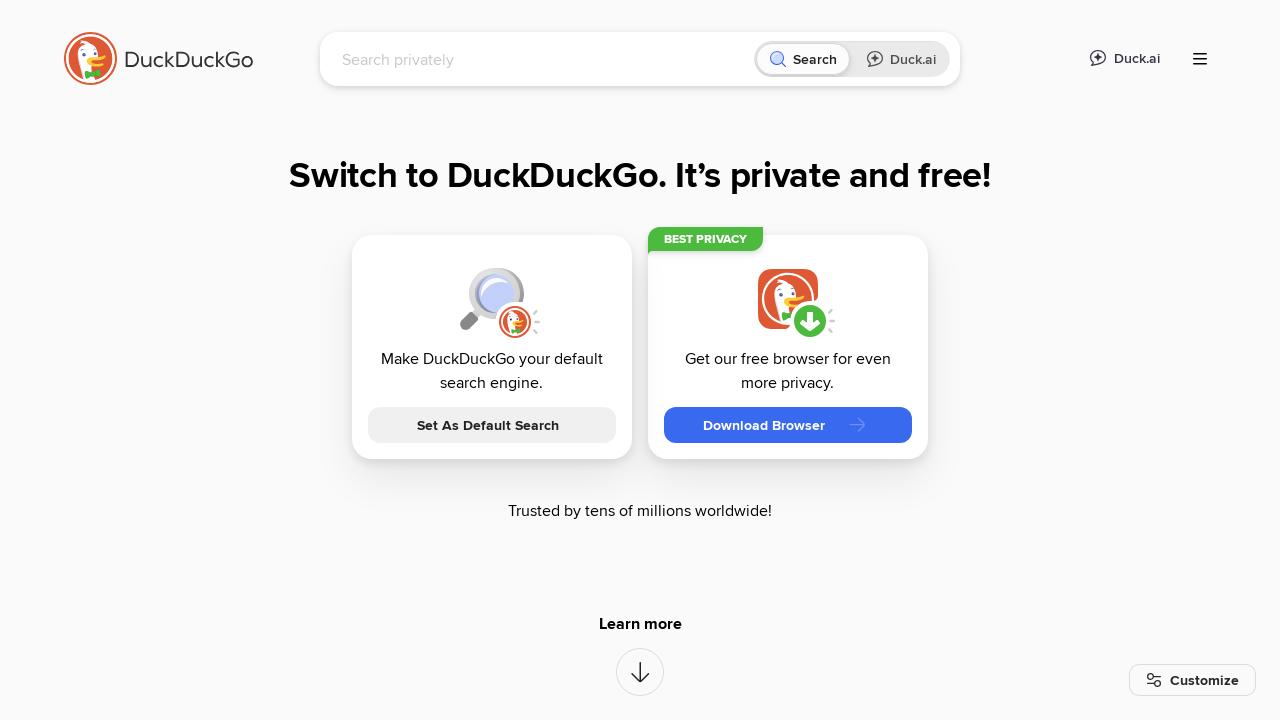

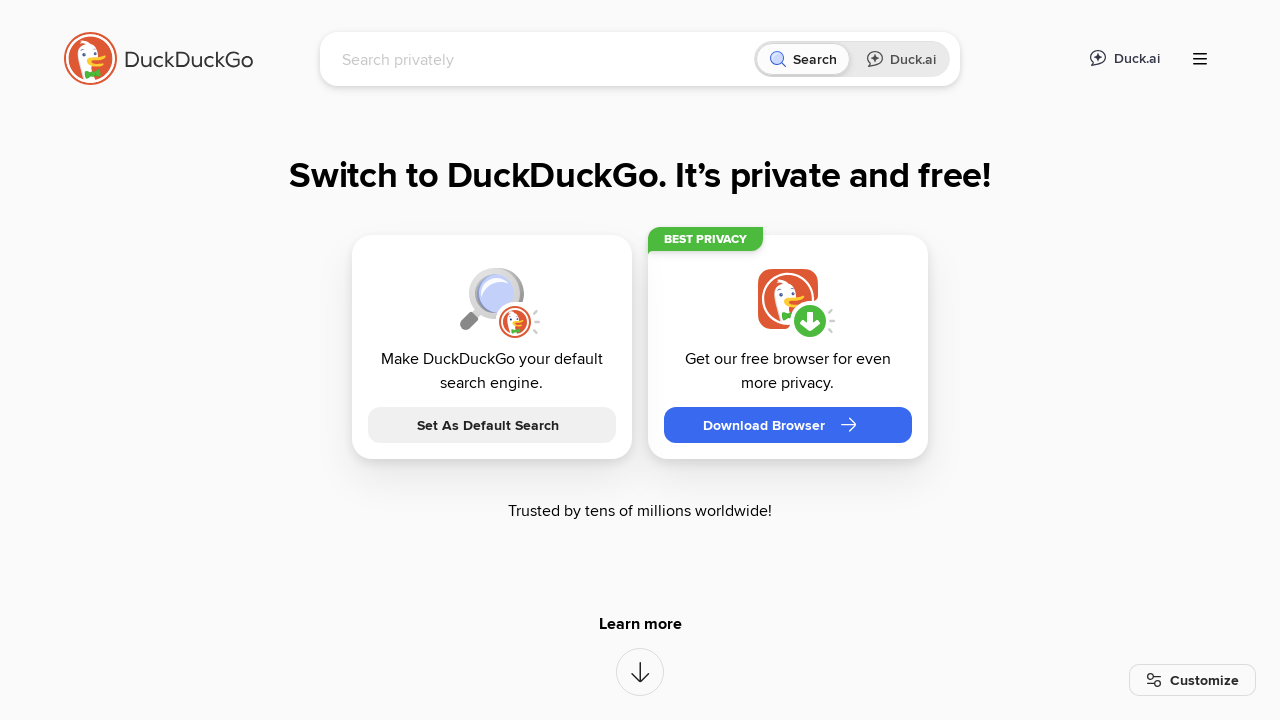